Tests that entering a number above 100 displays the correct error message "Number is too big"

Starting URL: https://kristinek.github.io/site/tasks/enter_a_number

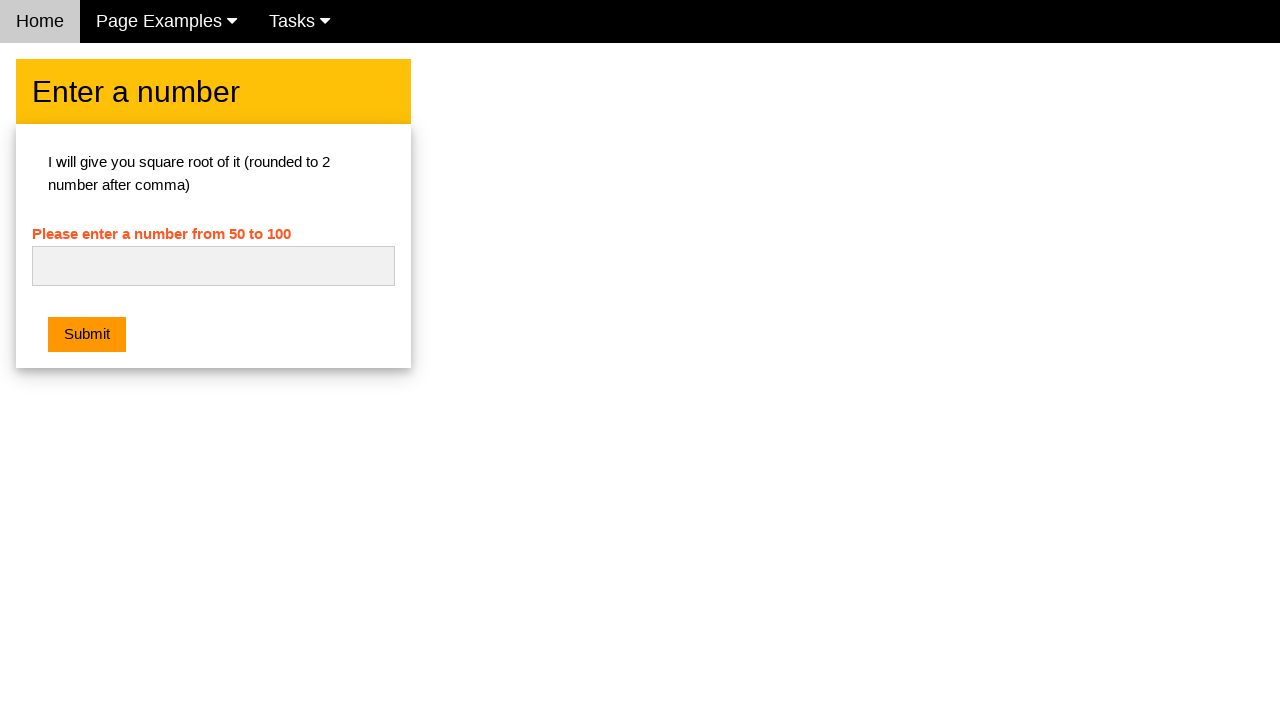

Navigated to the enter a number task page
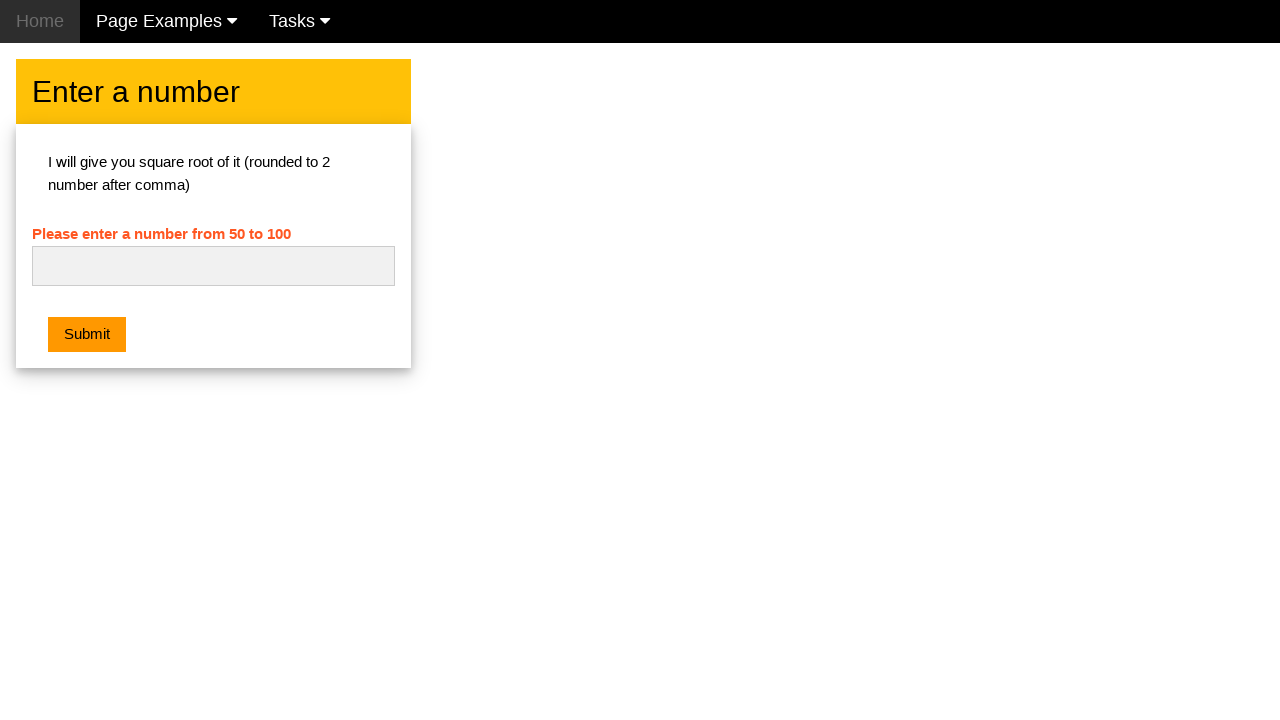

Filled the number input field with '101' on #numb
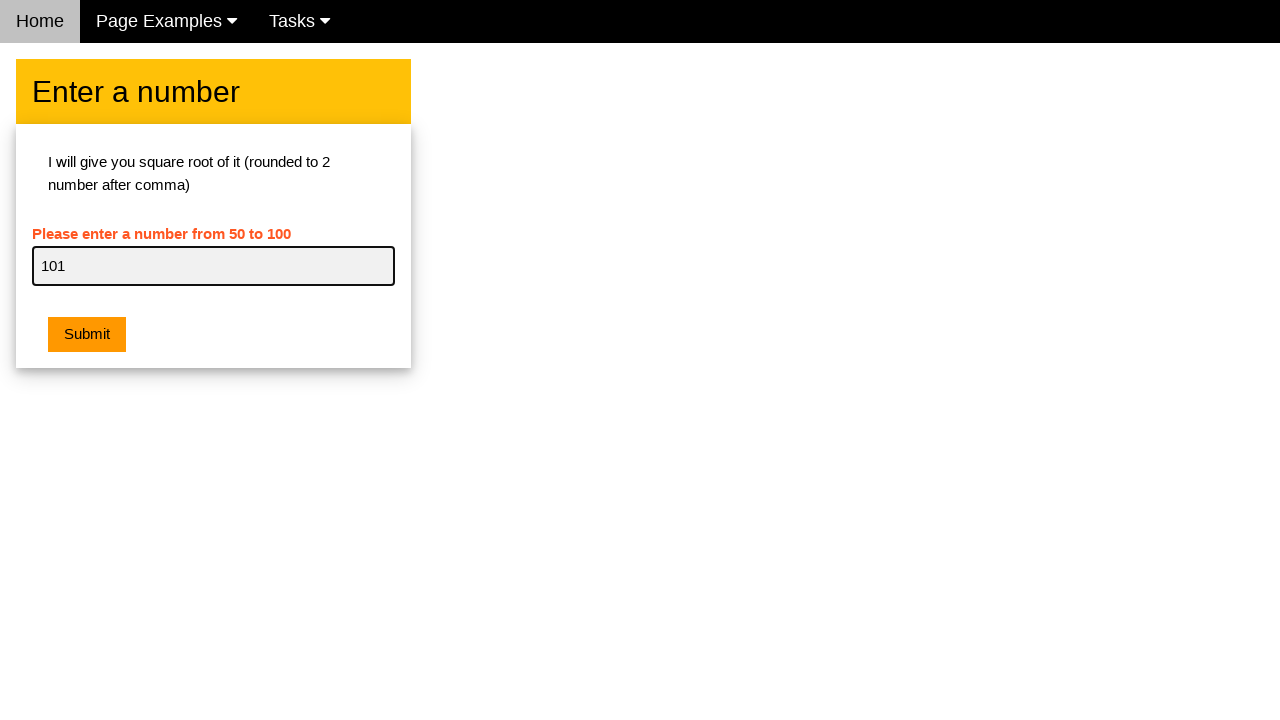

Clicked the submit button at (87, 335) on button
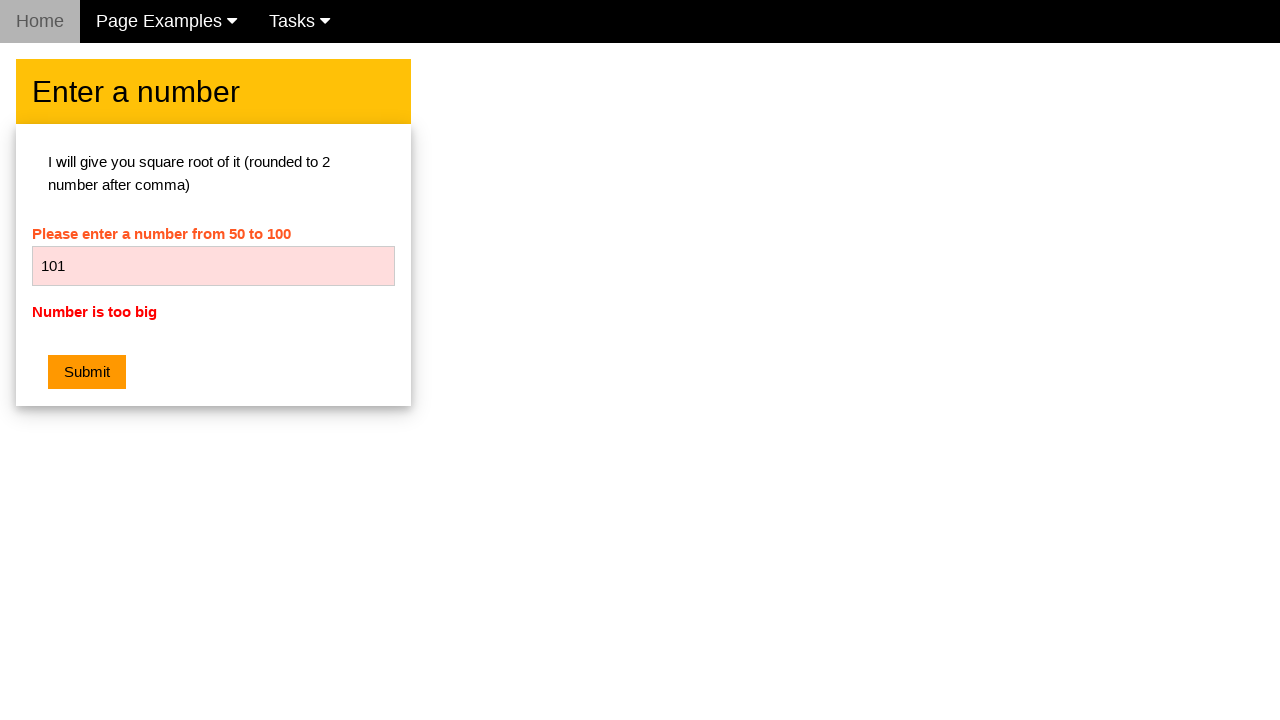

Error message element became visible
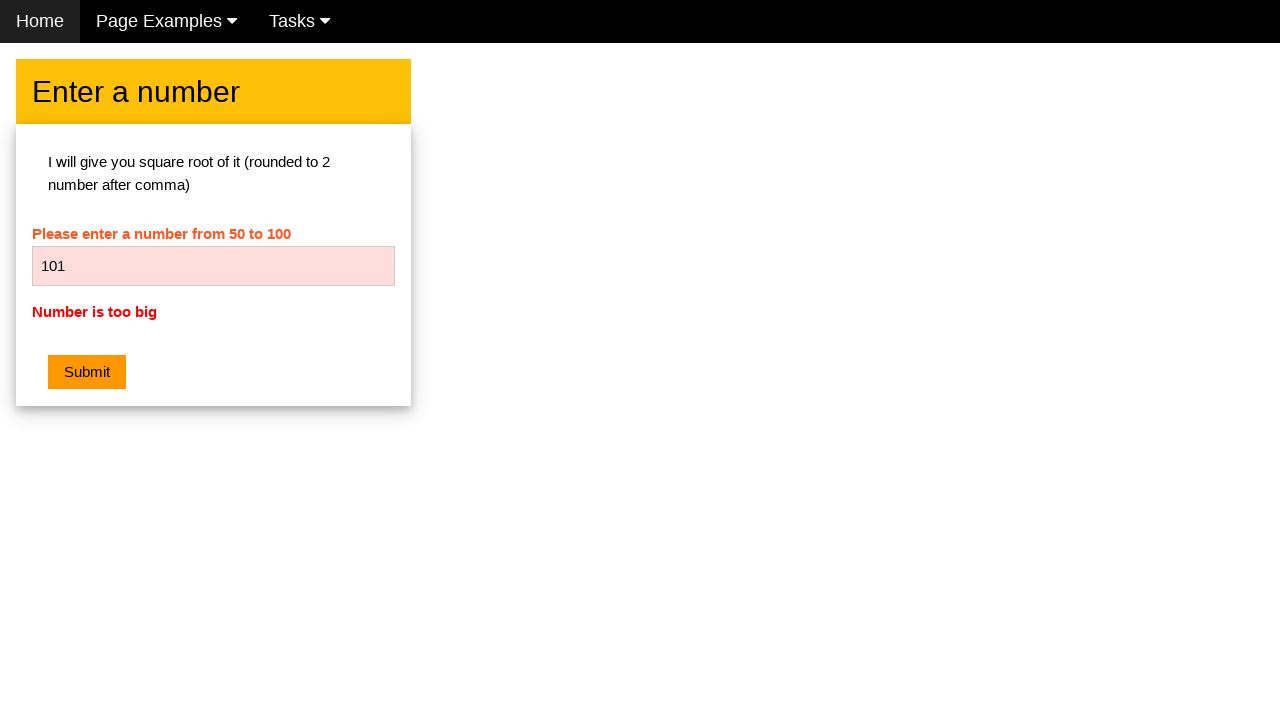

Verified error message displays 'Number is too big'
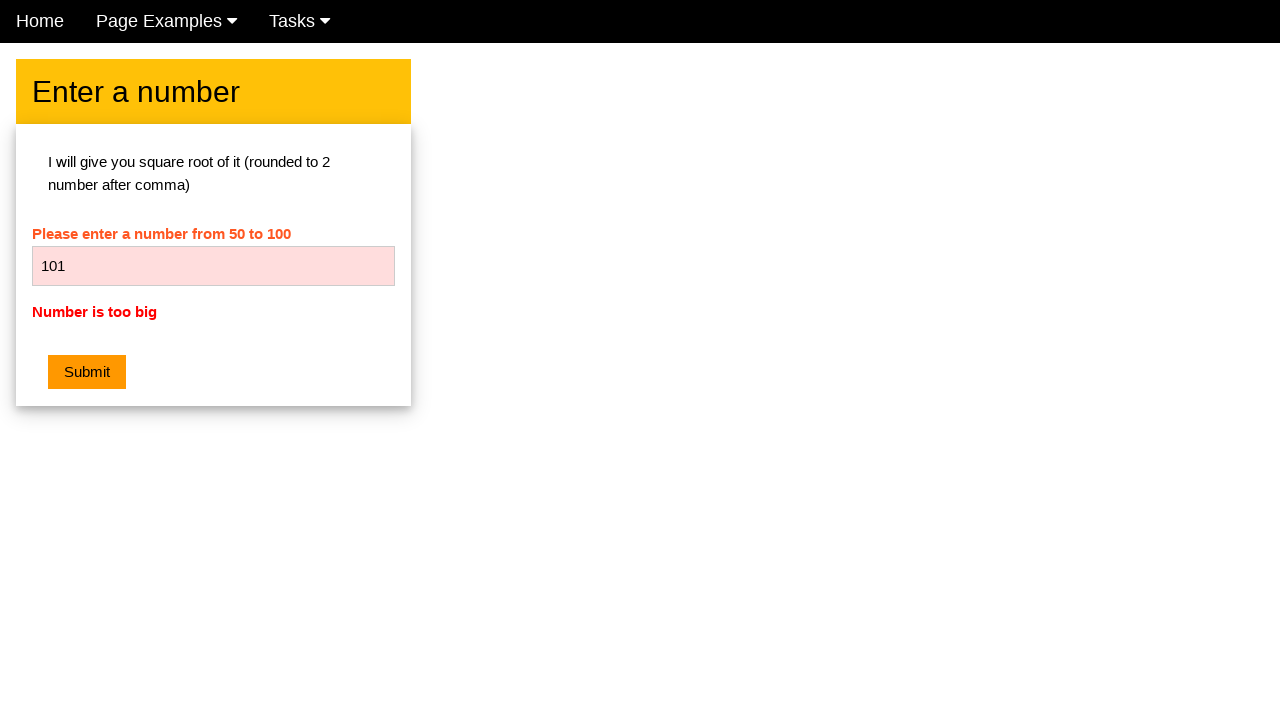

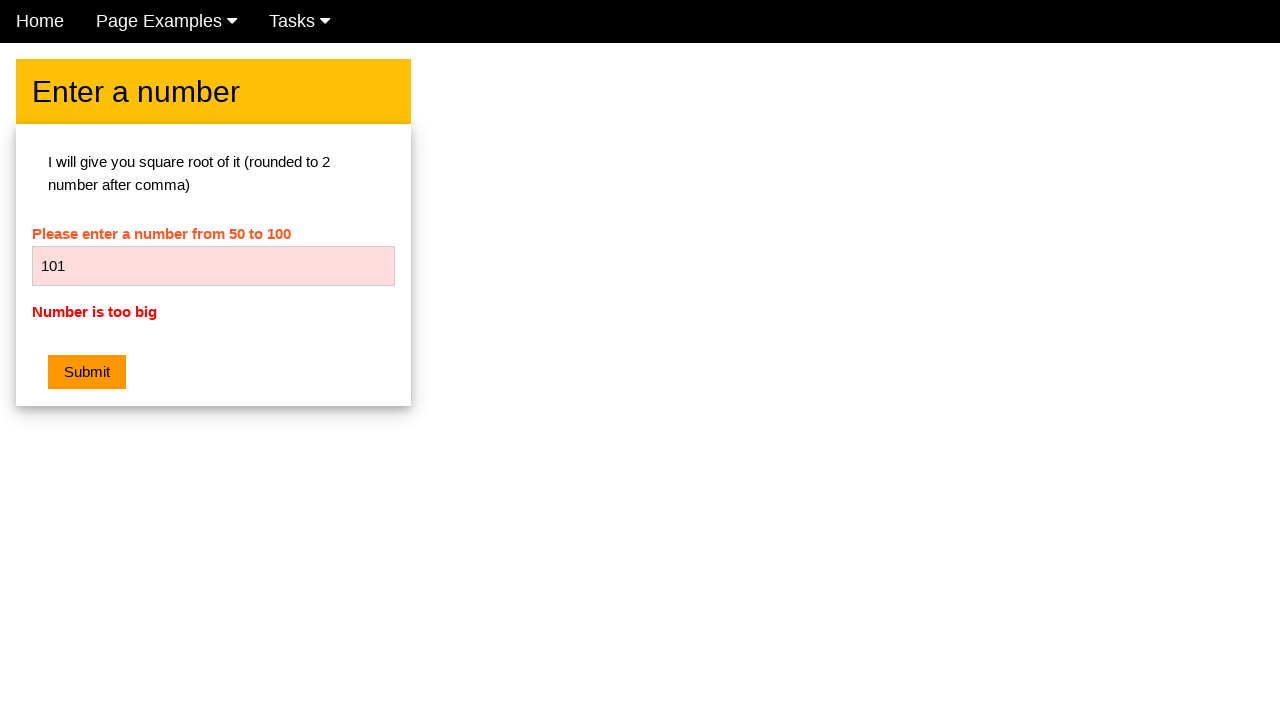